Tests marking individual todo items as complete by checking their checkboxes

Starting URL: https://demo.playwright.dev/todomvc

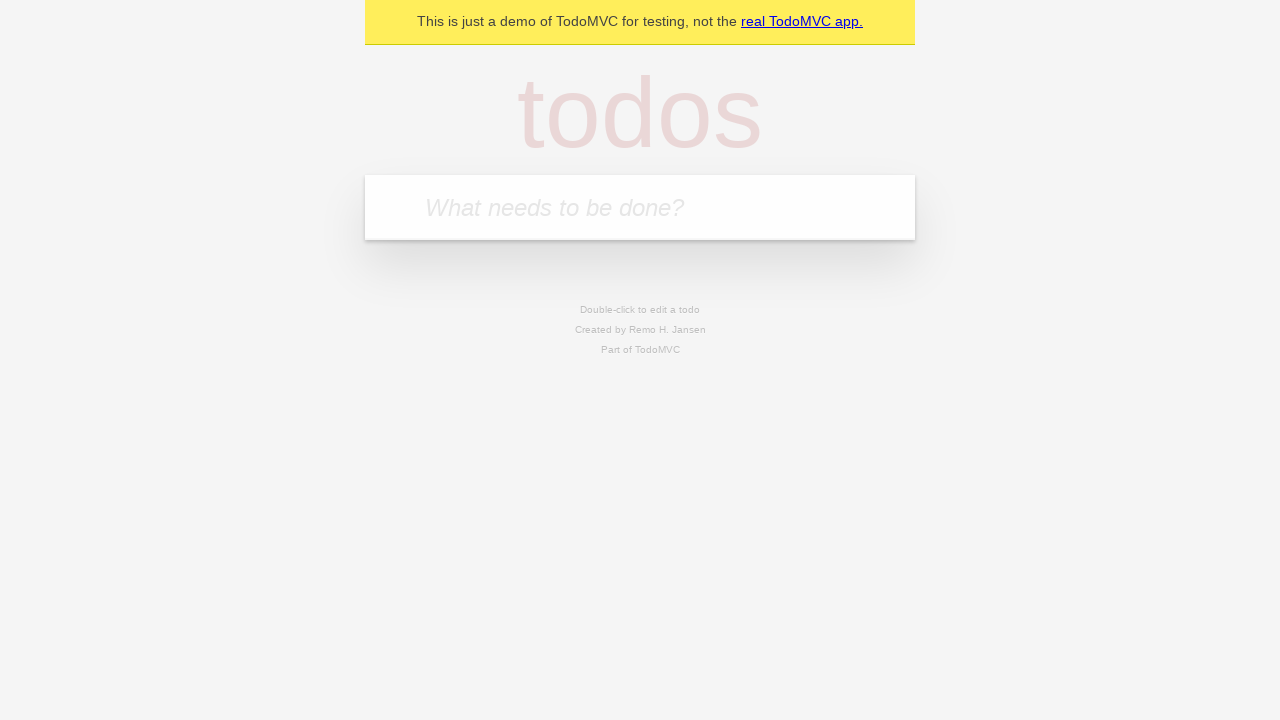

Located the 'What needs to be done?' input field
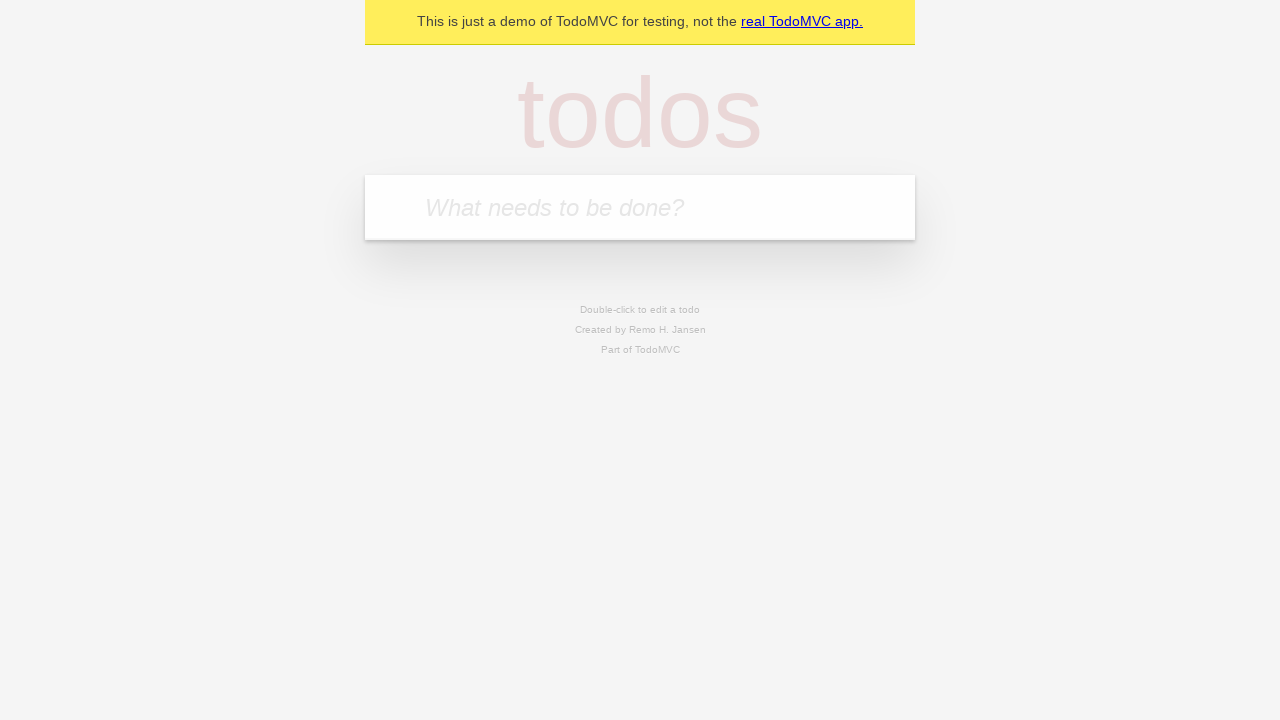

Filled first todo with 'buy some cheese' on internal:attr=[placeholder="What needs to be done?"i]
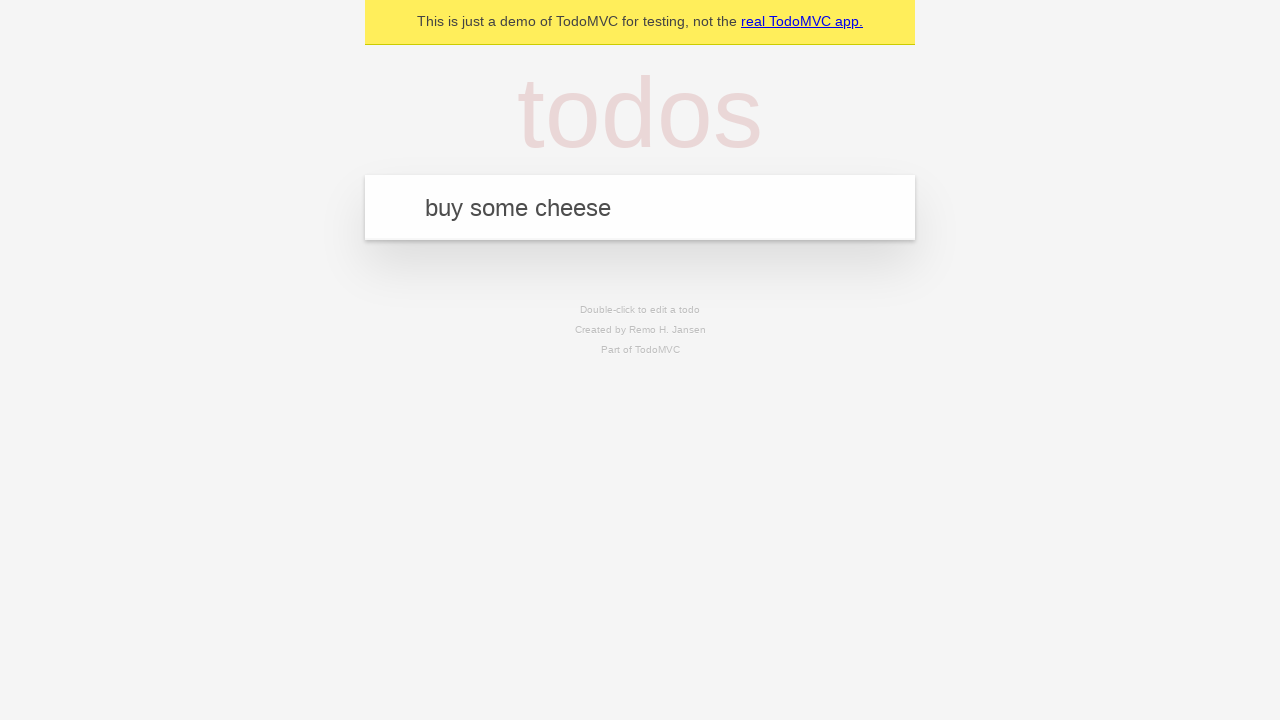

Pressed Enter to create first todo item on internal:attr=[placeholder="What needs to be done?"i]
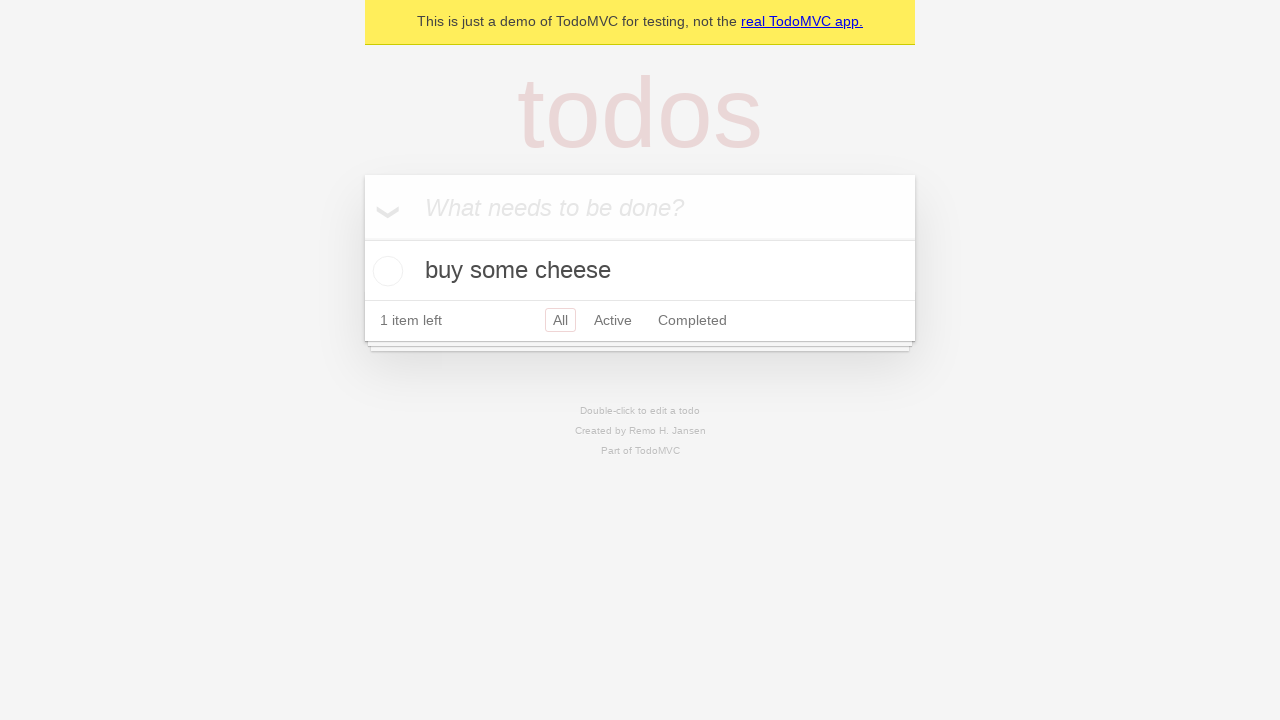

Filled second todo with 'feed the cat' on internal:attr=[placeholder="What needs to be done?"i]
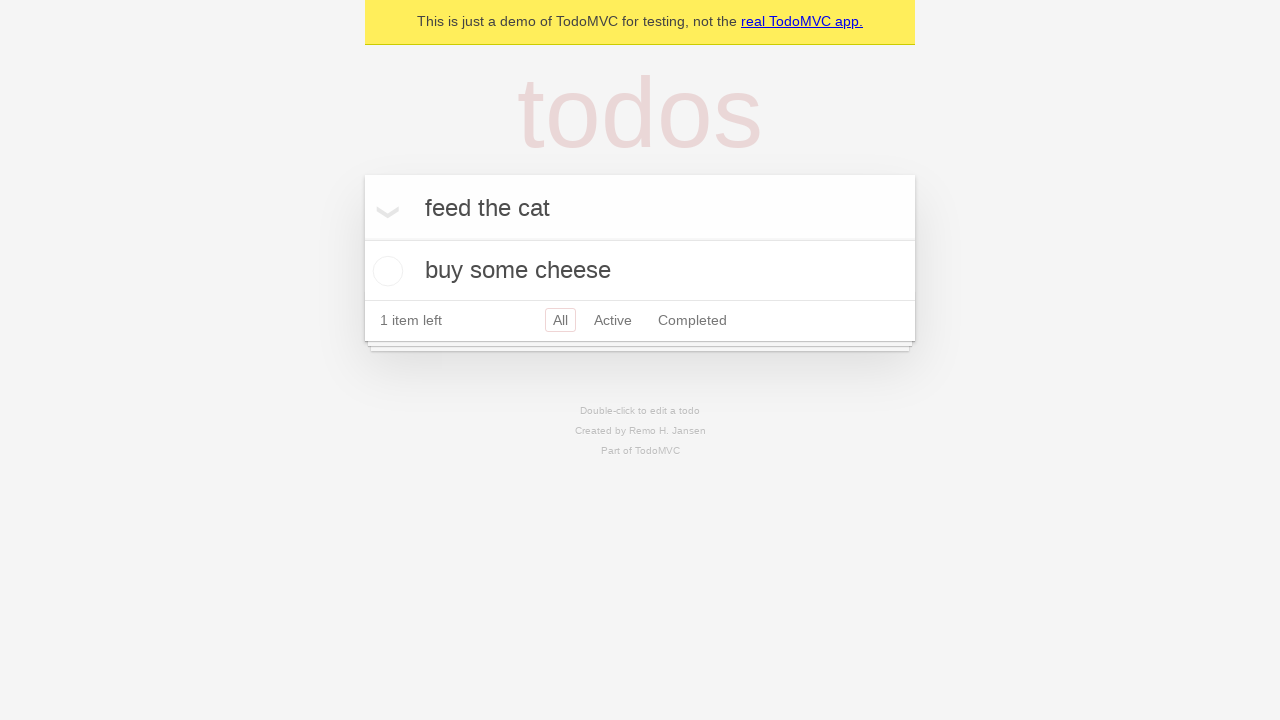

Pressed Enter to create second todo item on internal:attr=[placeholder="What needs to be done?"i]
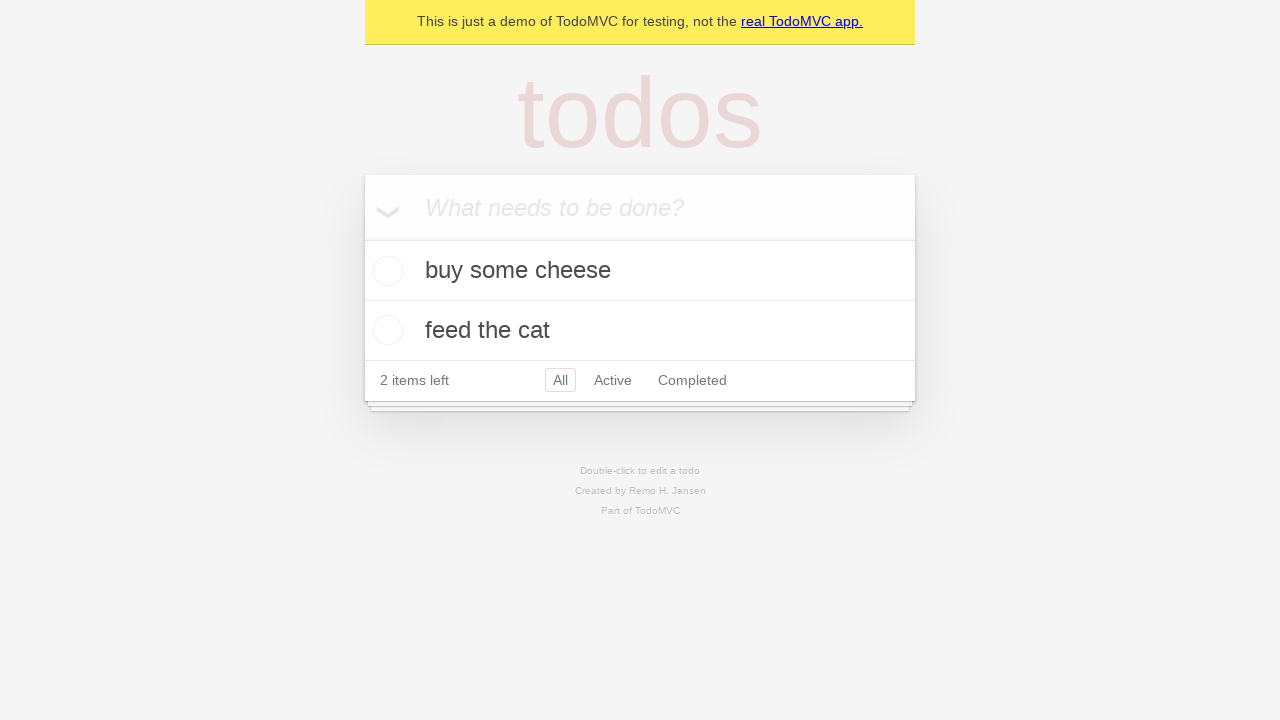

Waited for first todo item to appear
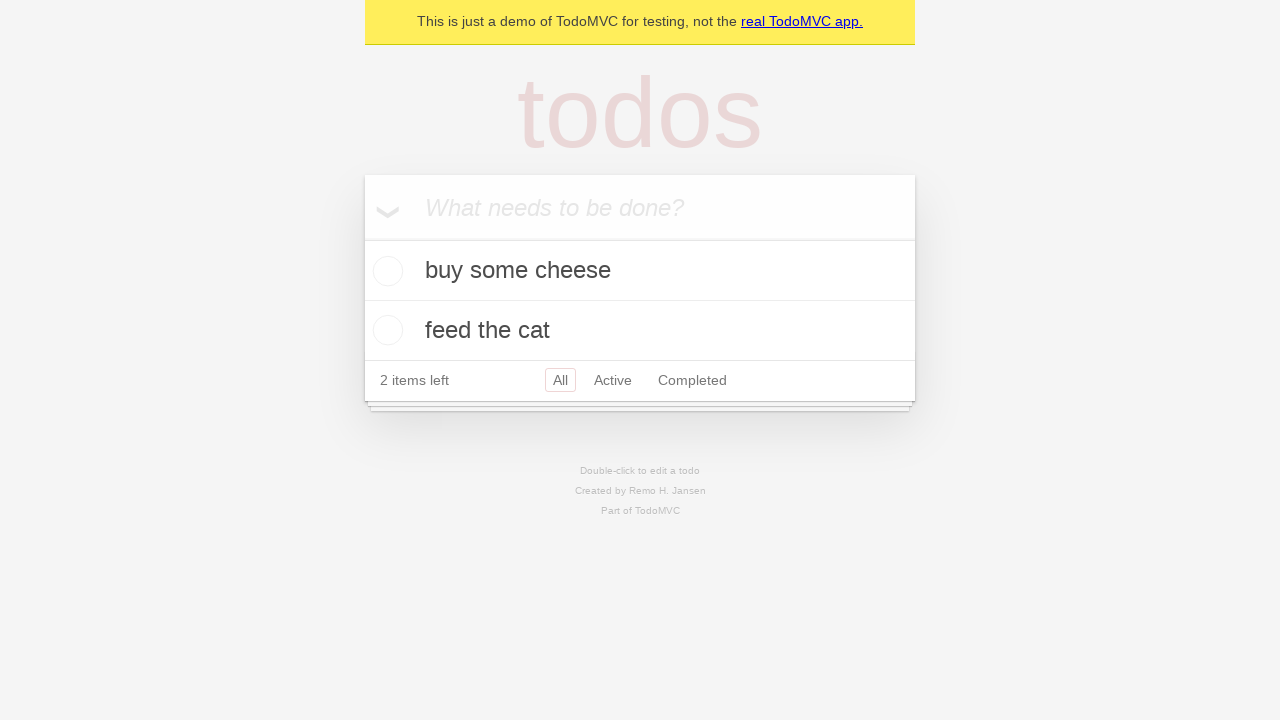

Located first todo item
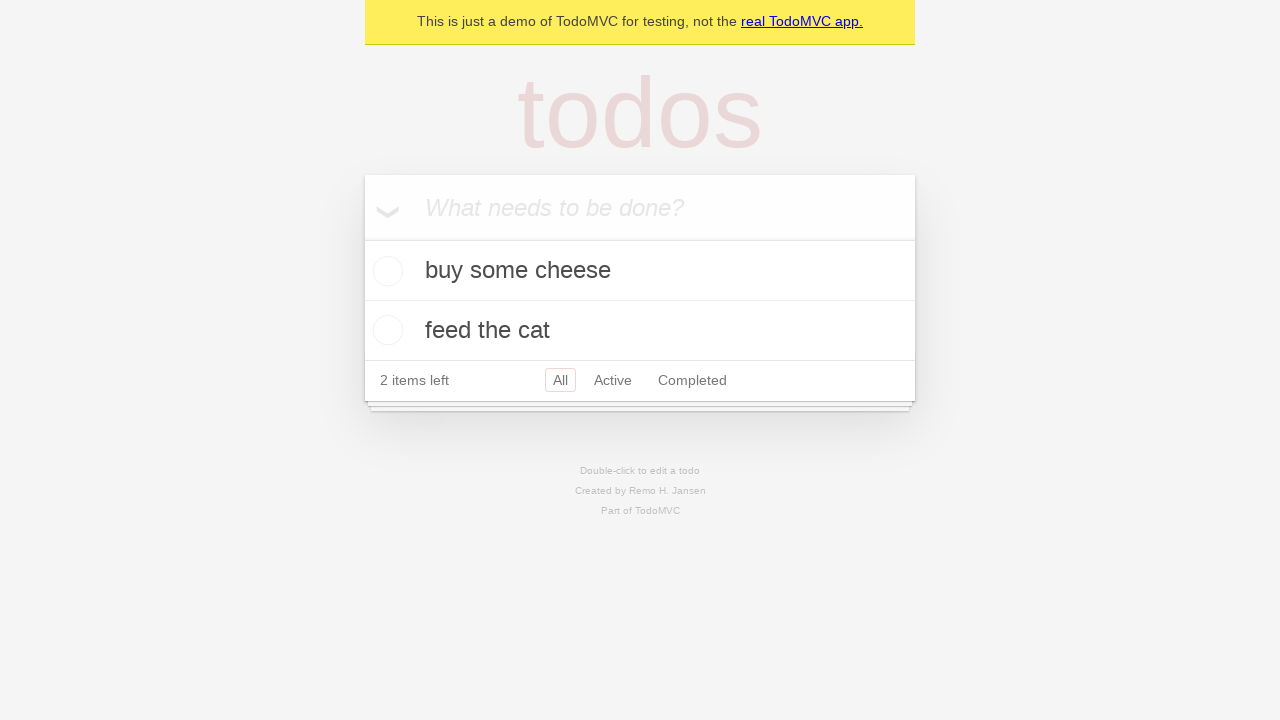

Checked the checkbox for first todo item 'buy some cheese' at (385, 271) on internal:testid=[data-testid="todo-item"s] >> nth=0 >> internal:role=checkbox
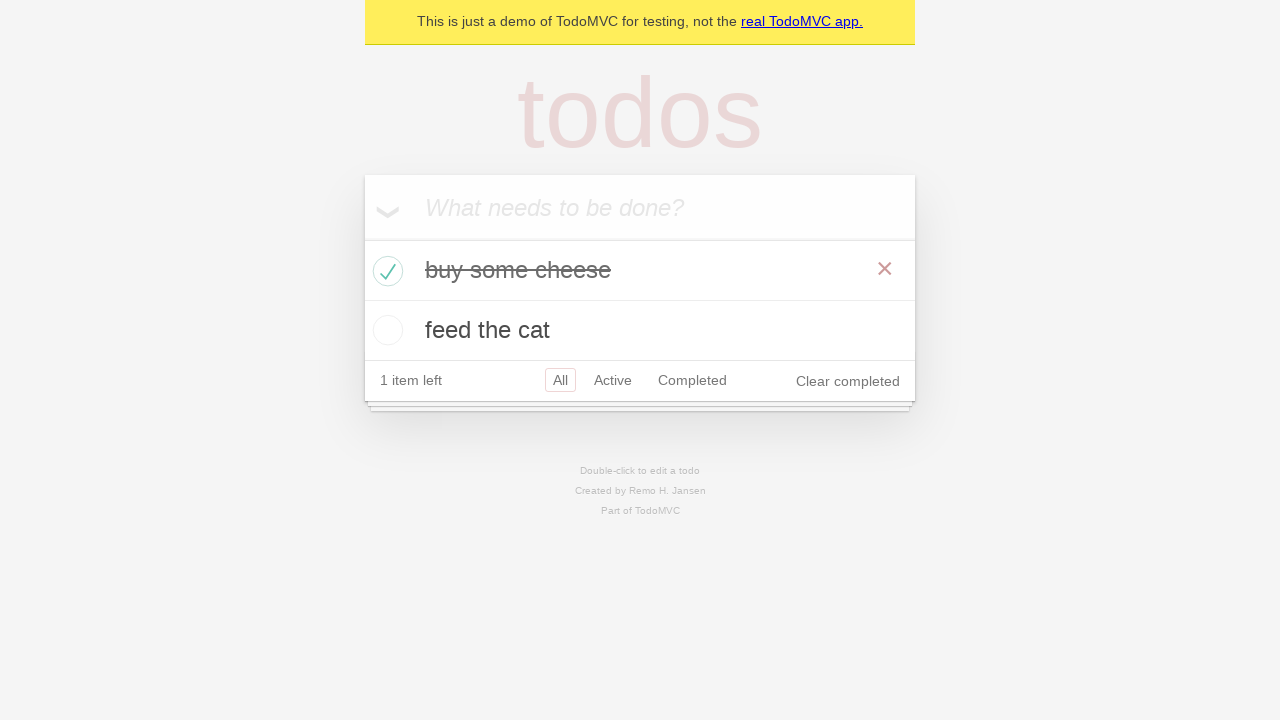

Located second todo item
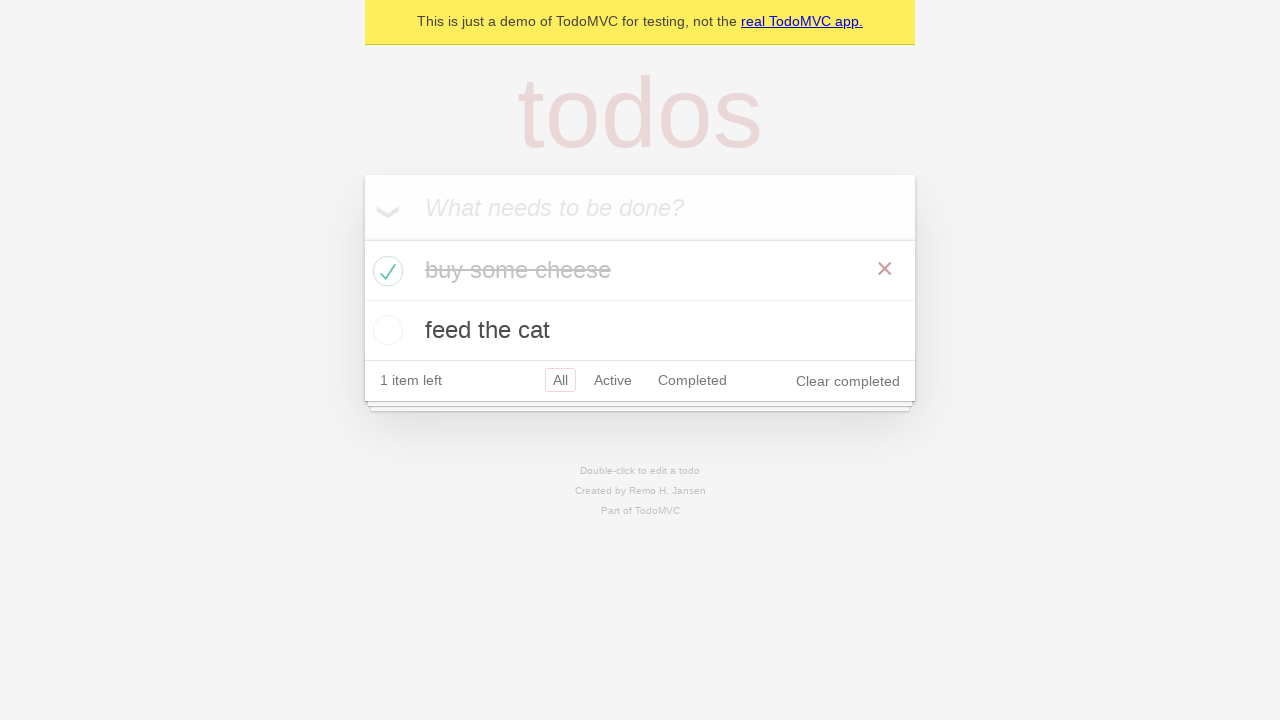

Checked the checkbox for second todo item 'feed the cat' at (385, 330) on internal:testid=[data-testid="todo-item"s] >> nth=1 >> internal:role=checkbox
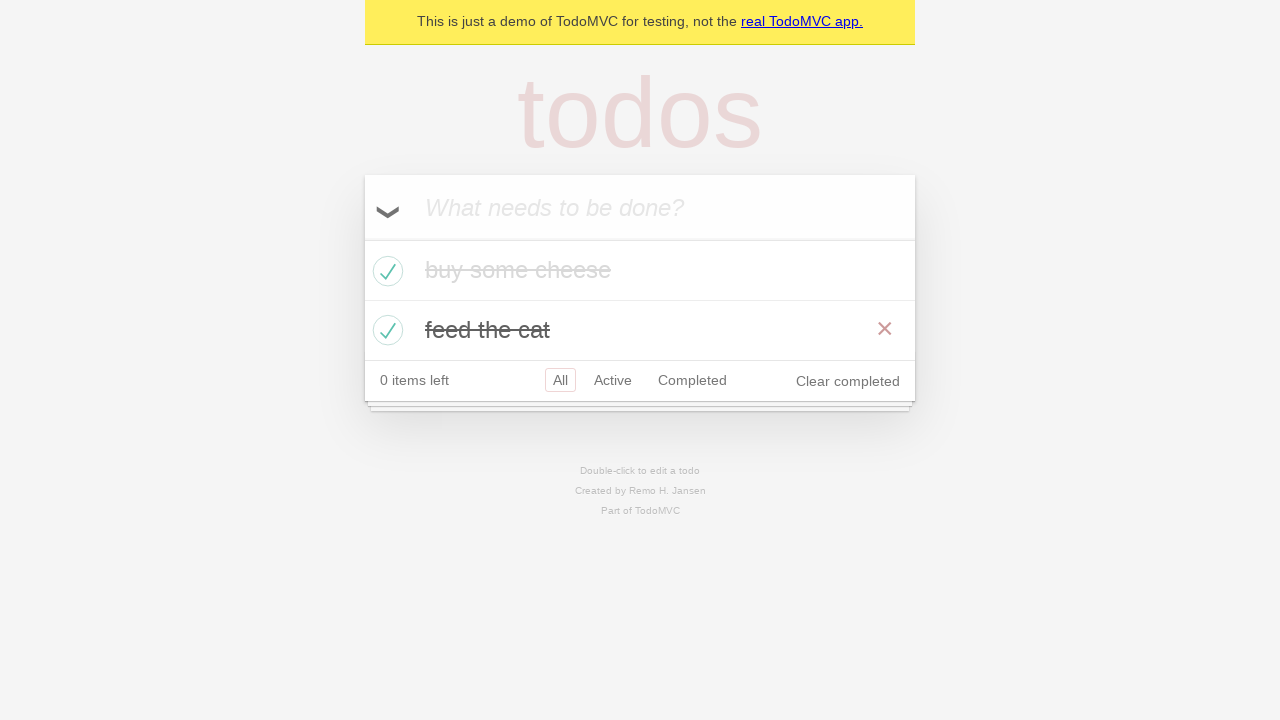

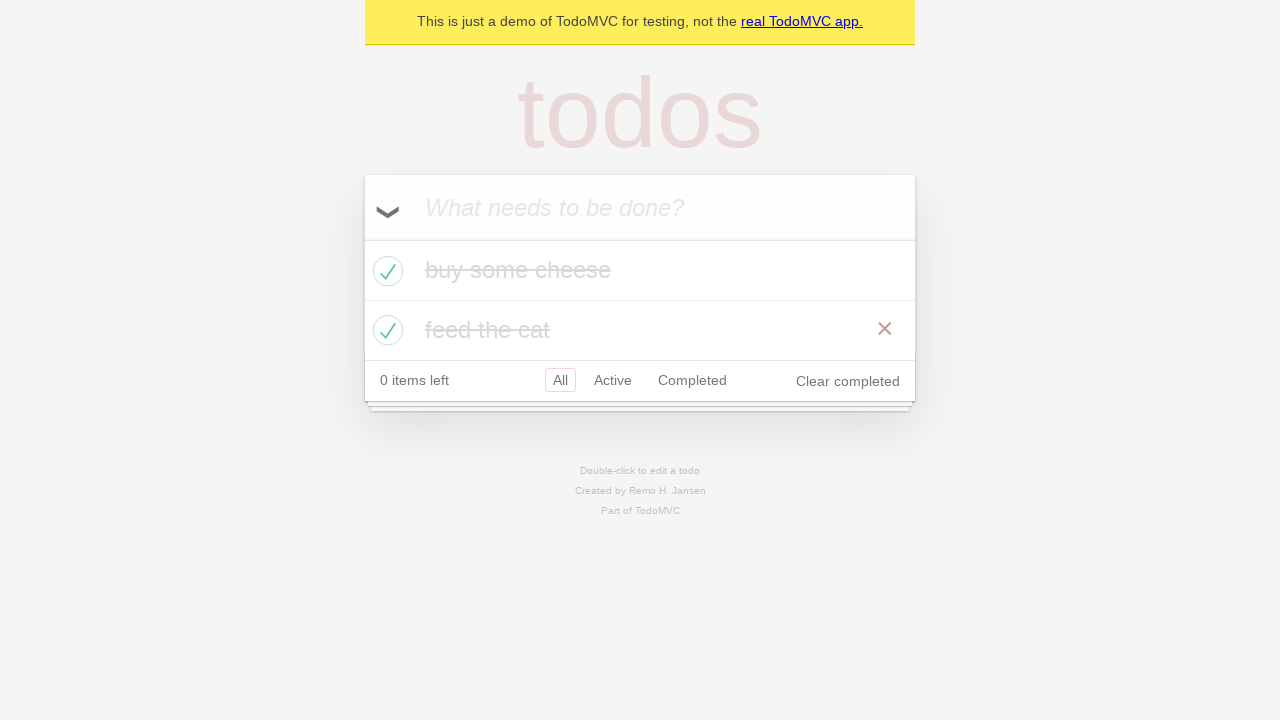